Tests search functionality by searching for Kasas in Dallas, TX and verifying results are displayed

Starting URL: https://www.kasa.com

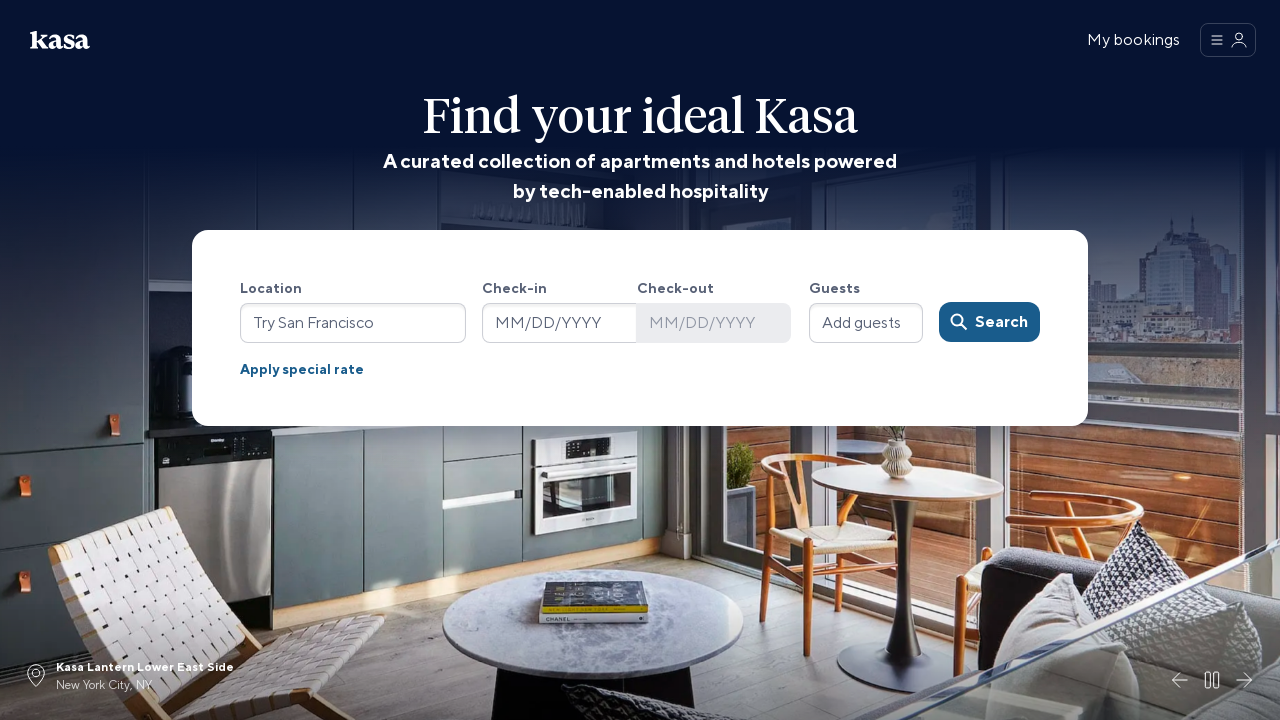

Filled location search input with 'Dallas, TX' on #full-screen-hero-search-input
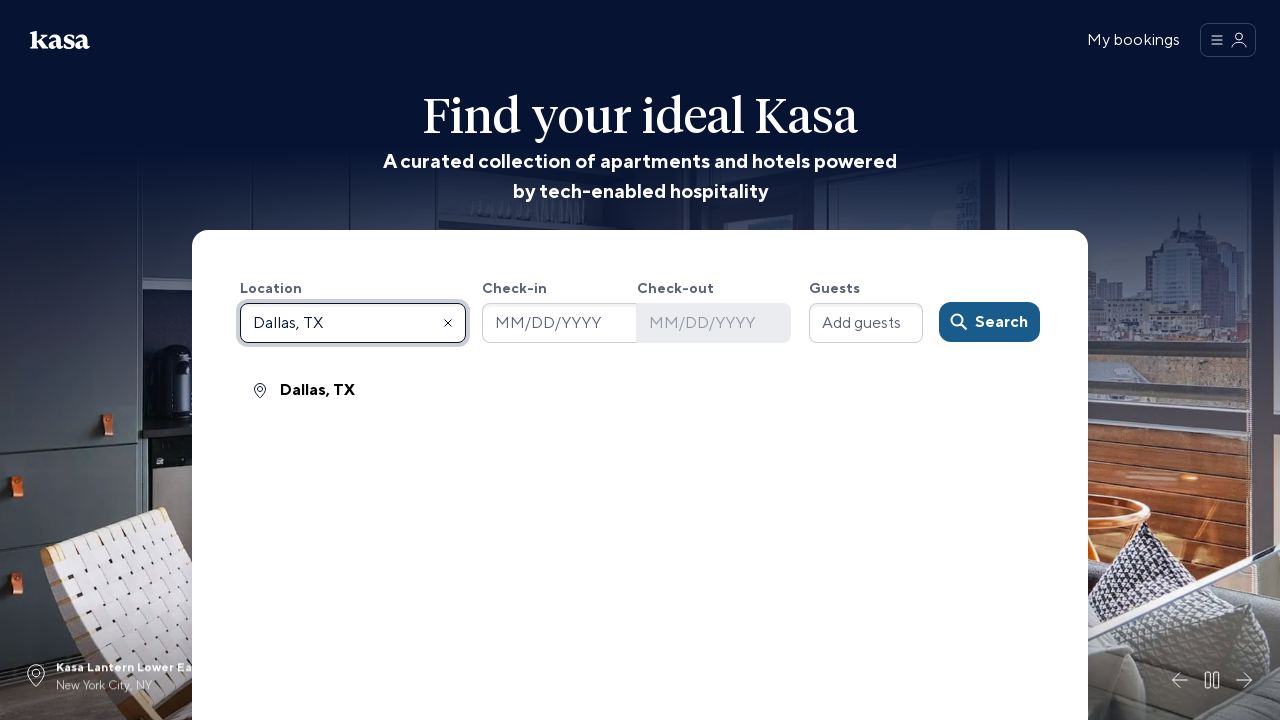

Pressed Enter to submit location search on #full-screen-hero-search-input
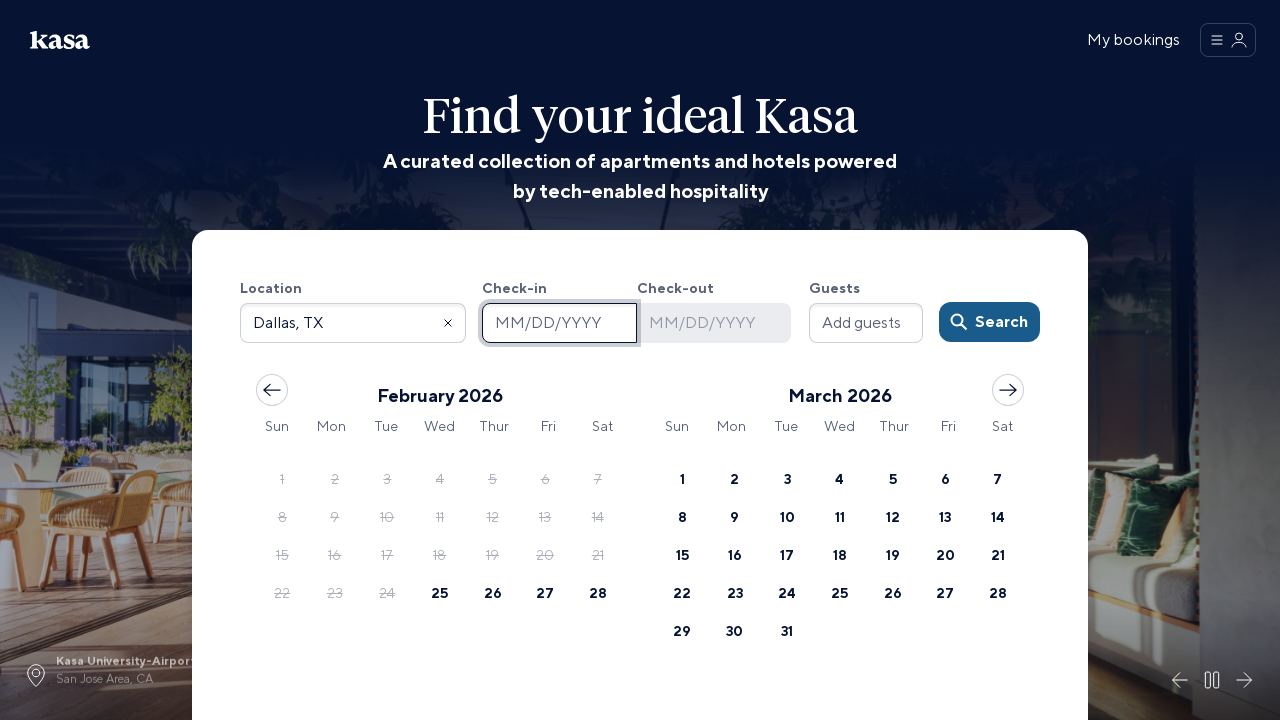

Clicked submit button for Kasas search at (989, 322) on button[type='submit']
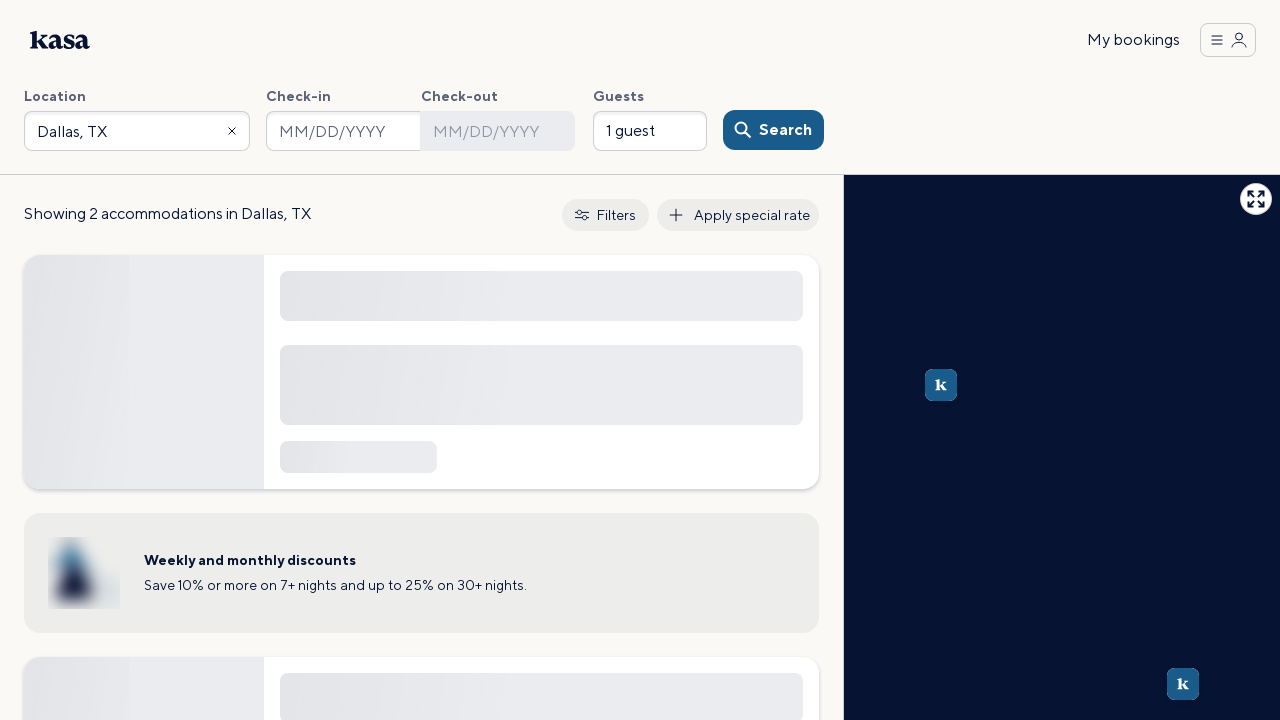

Search results loaded - location list displayed
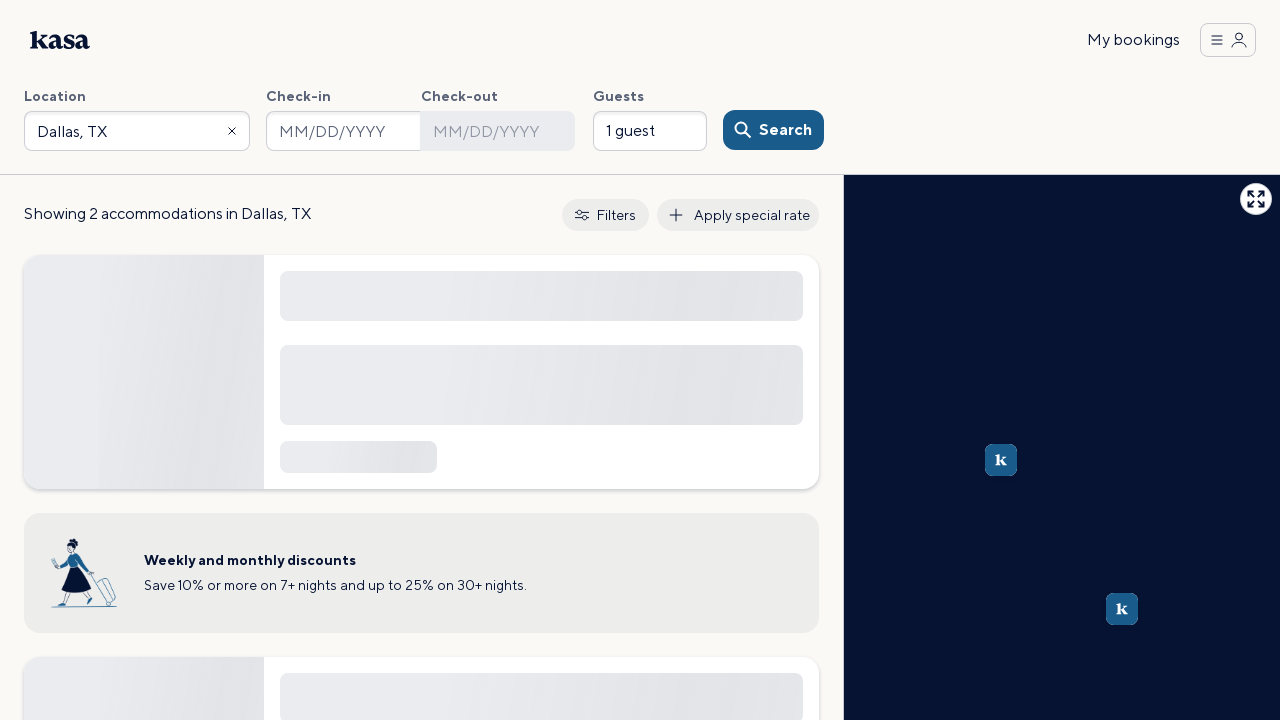

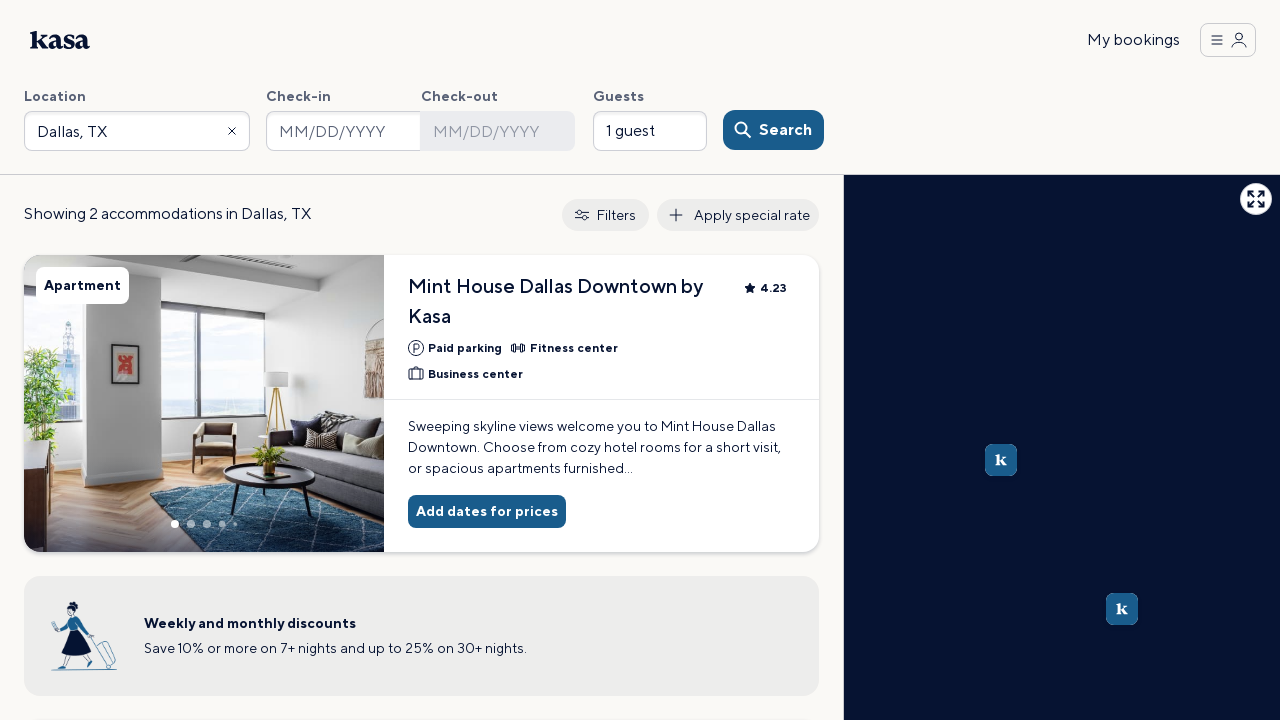